Tests dynamic loading with a 6-second wait, clicking start button and verifying "Hello World!" text appears

Starting URL: http://the-internet.herokuapp.com/dynamic_loading/2

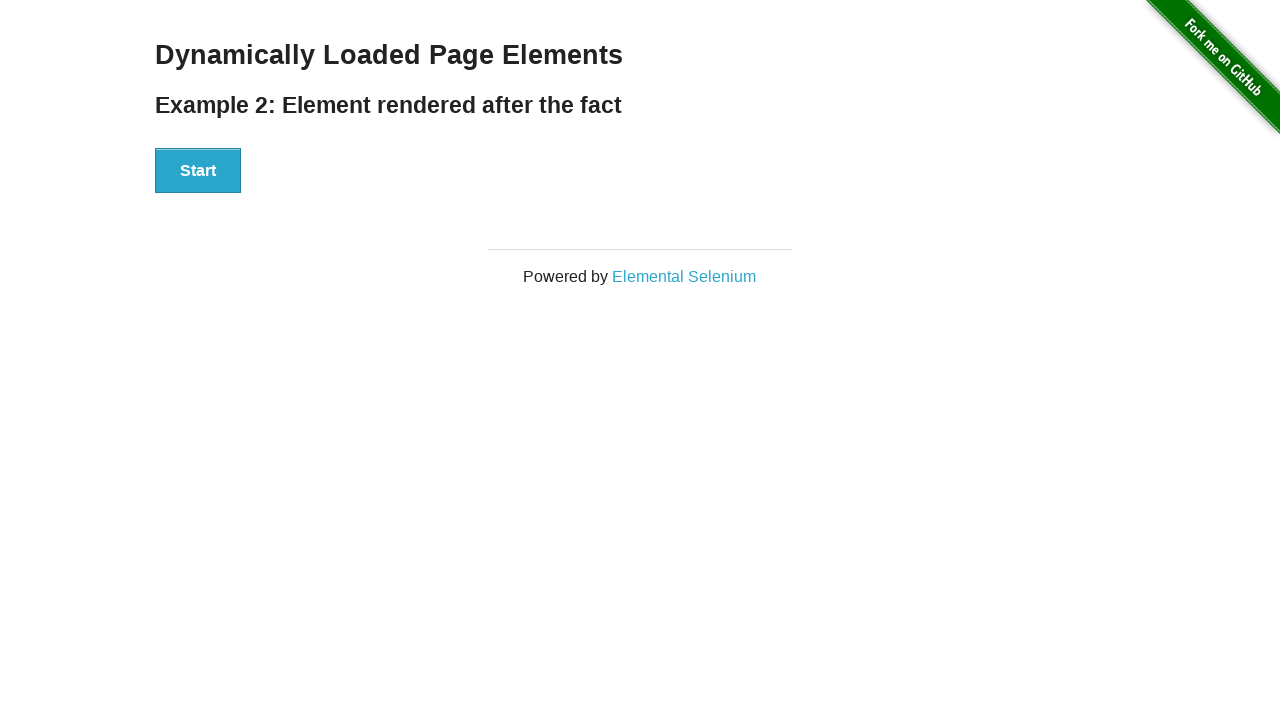

Clicked start button to trigger dynamic loading at (198, 171) on xpath=//div[@id='start']/button
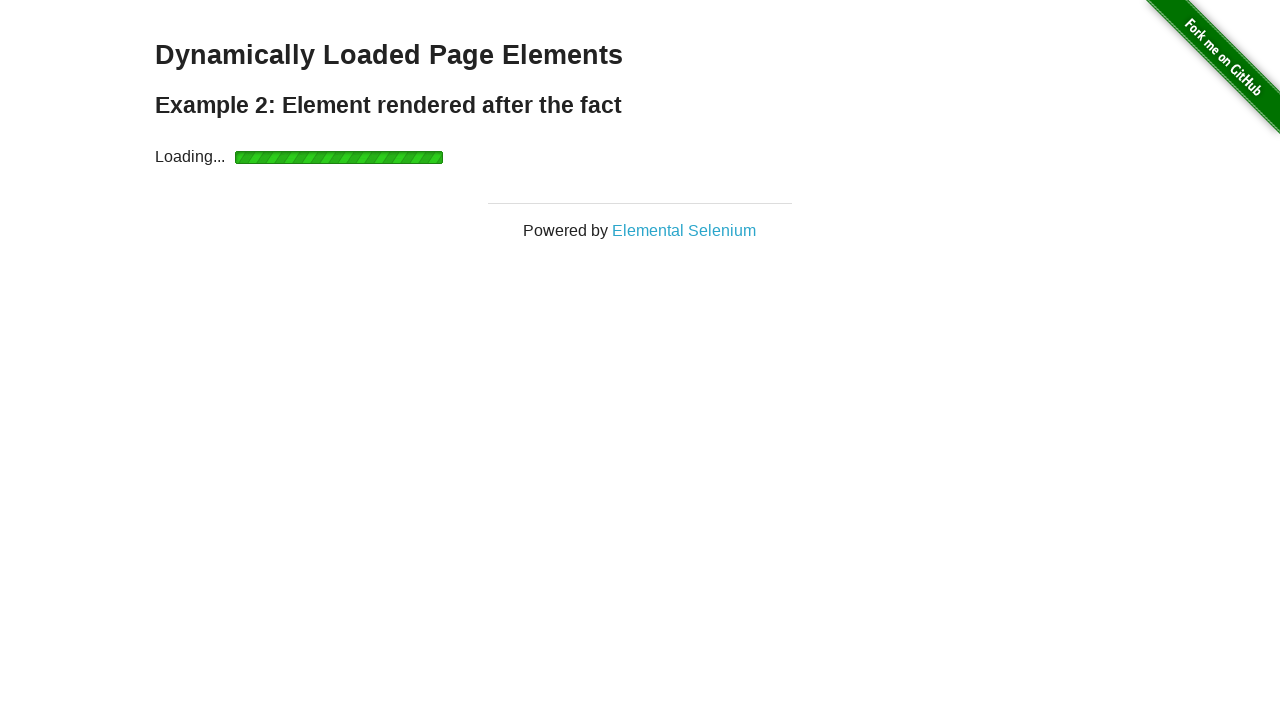

Waited 6 seconds for dynamic loading to complete
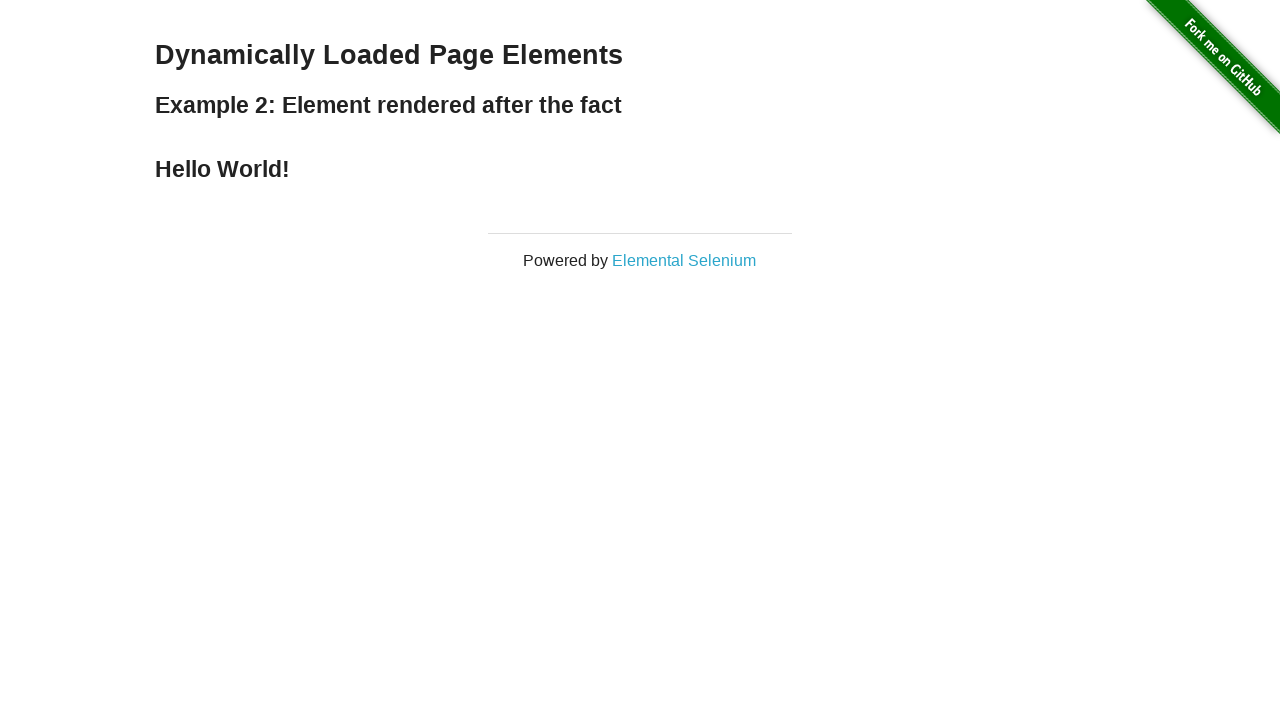

Verified 'Hello World!' text is displayed
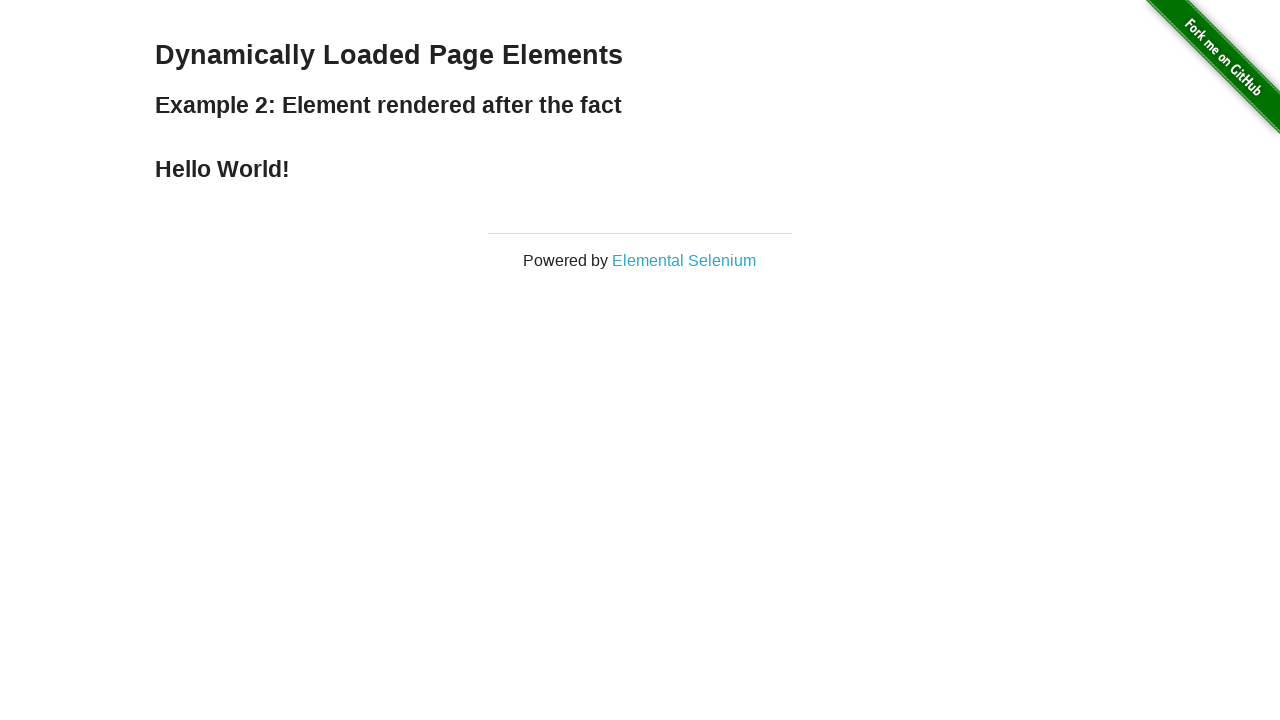

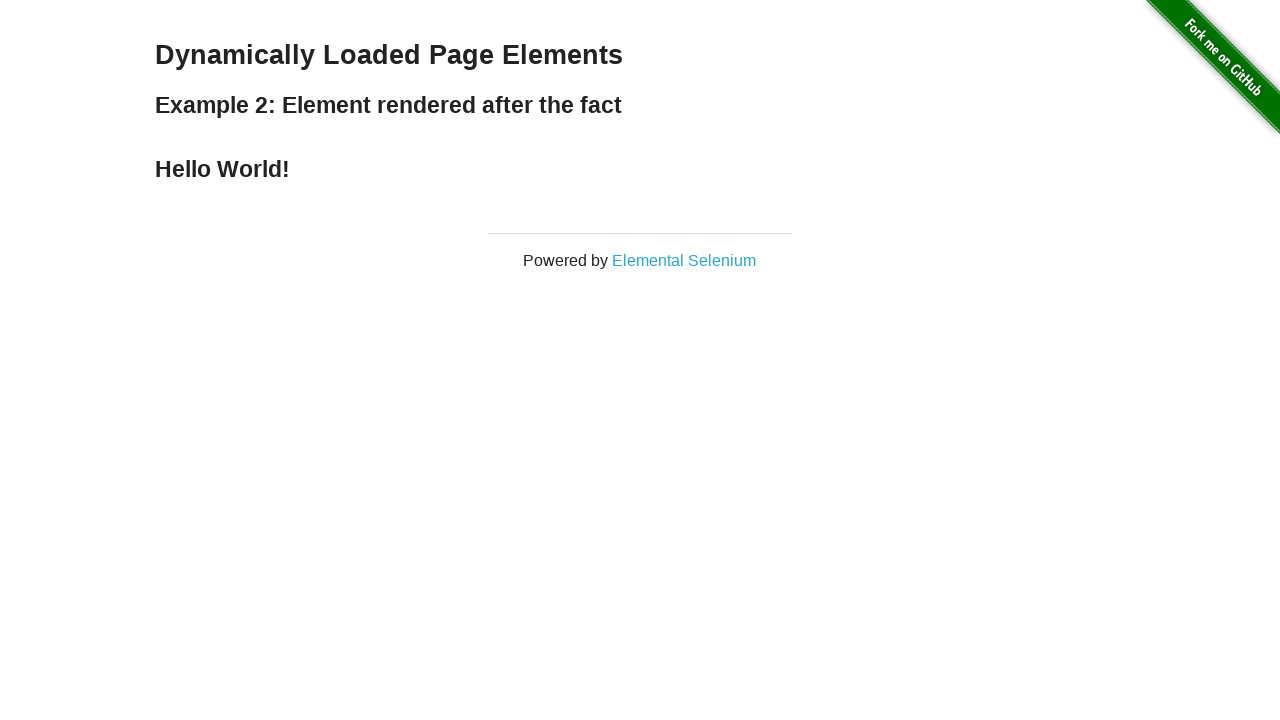